Tests basic video loading and UI by navigating to a video watch page and verifying that the video player and container elements are visible.

Starting URL: https://guitartube.vercel.app/watch?v=ytwpFJ1uZYY&title=Covers%20Of%20Popular%20Songs%20-%20100%20Hits&channel=Music%20Brokers

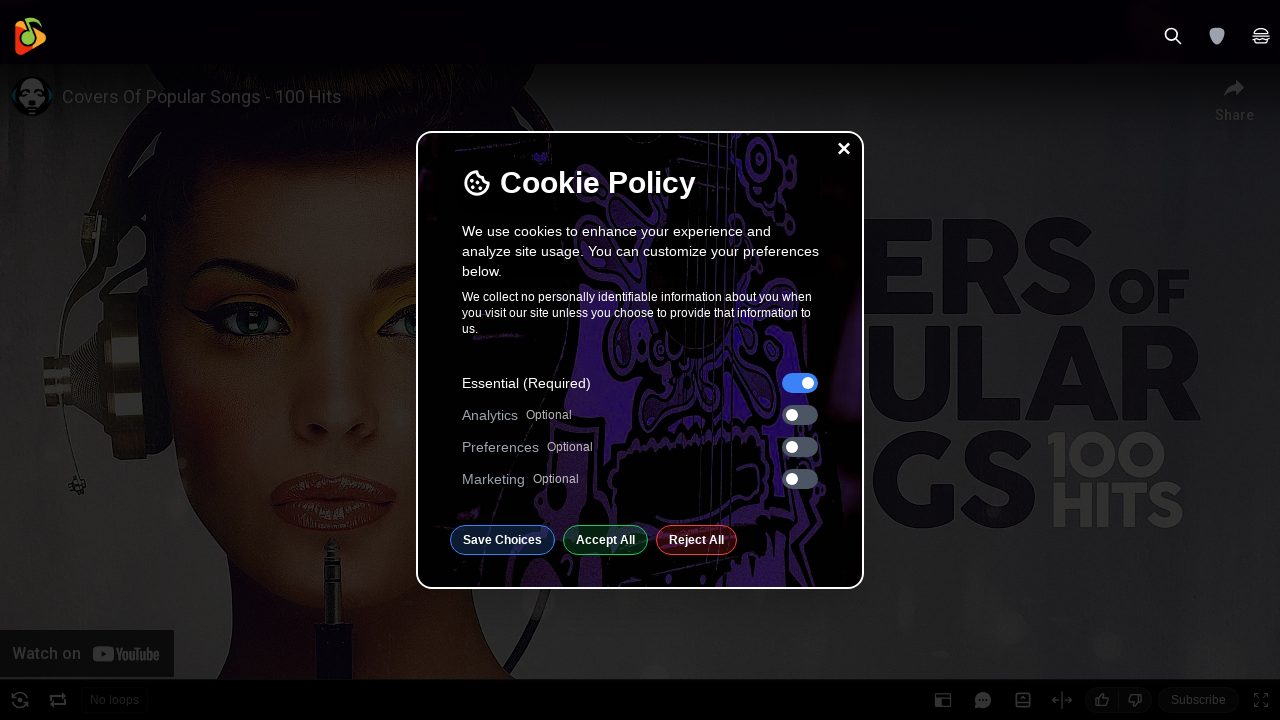

Page fully loaded with networkidle state
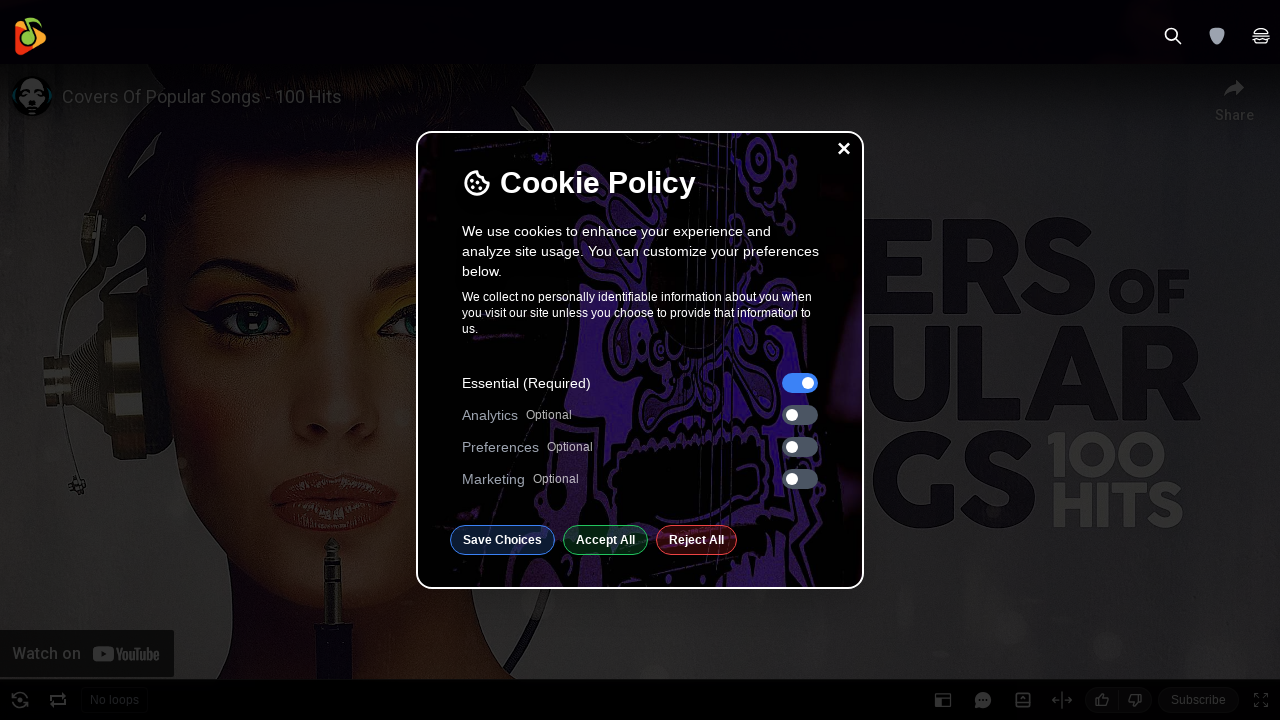

Video player element appeared on page
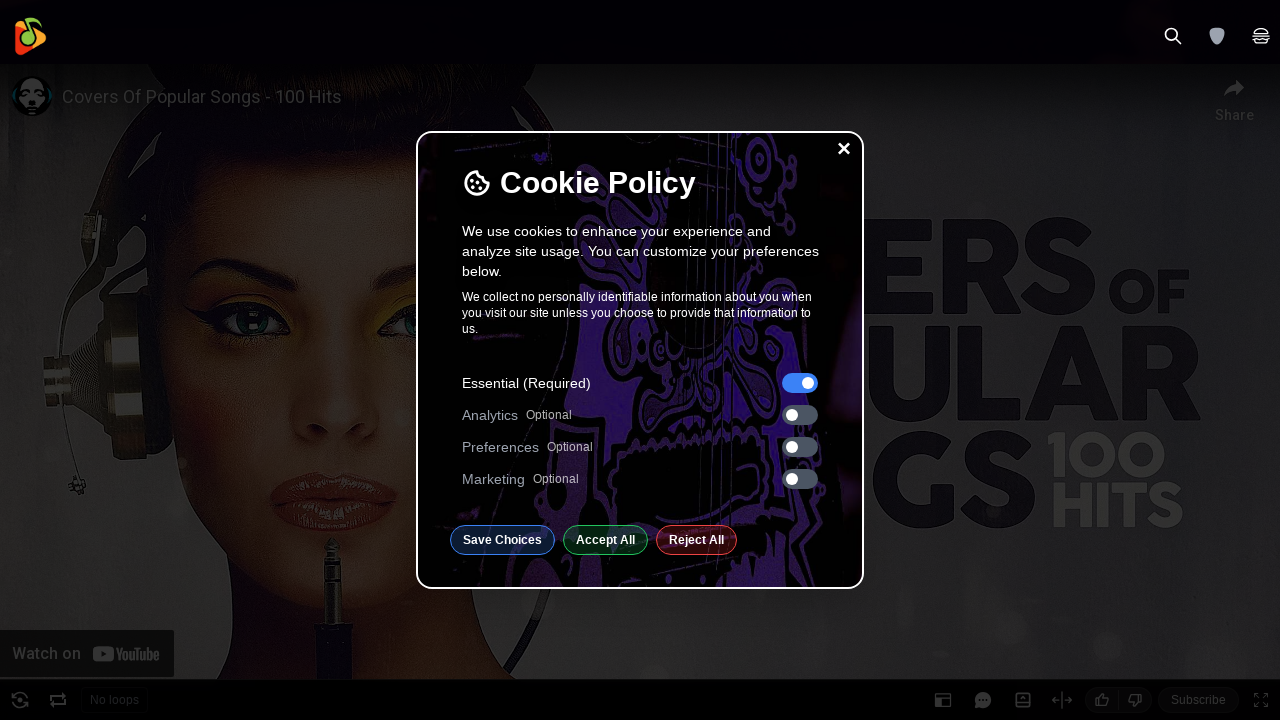

Video container element is visible
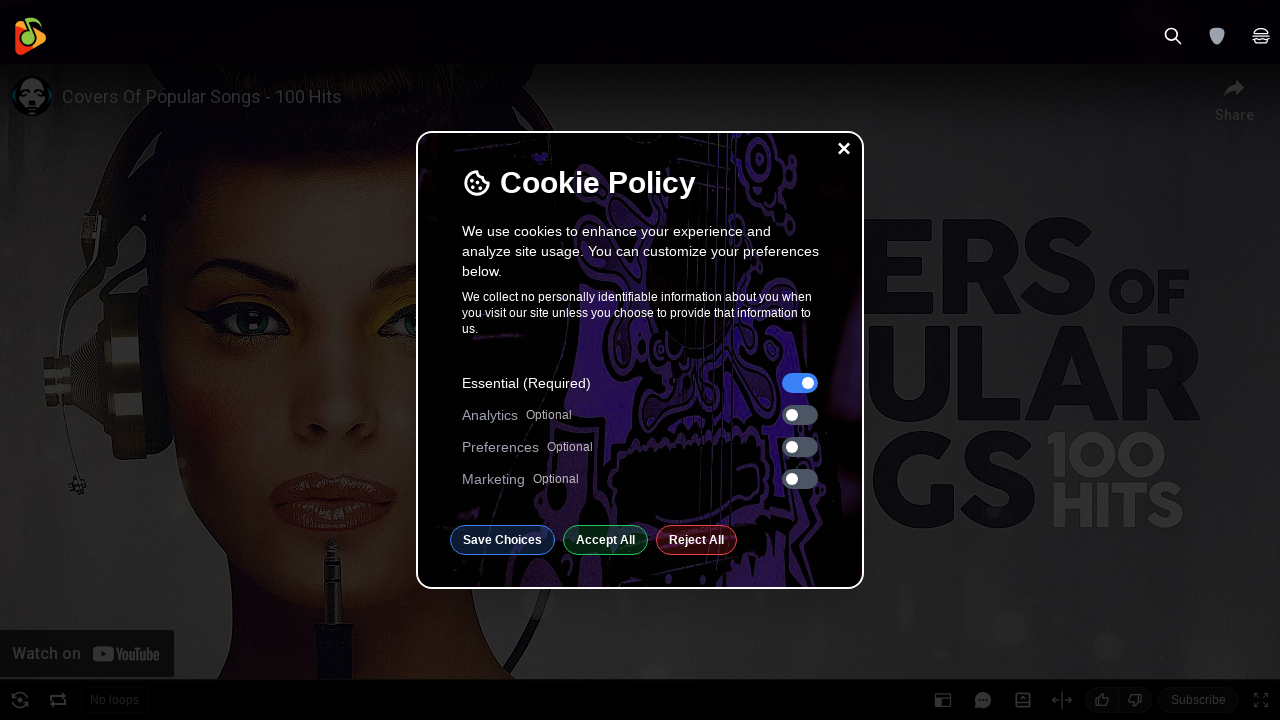

YouTube player element is visible
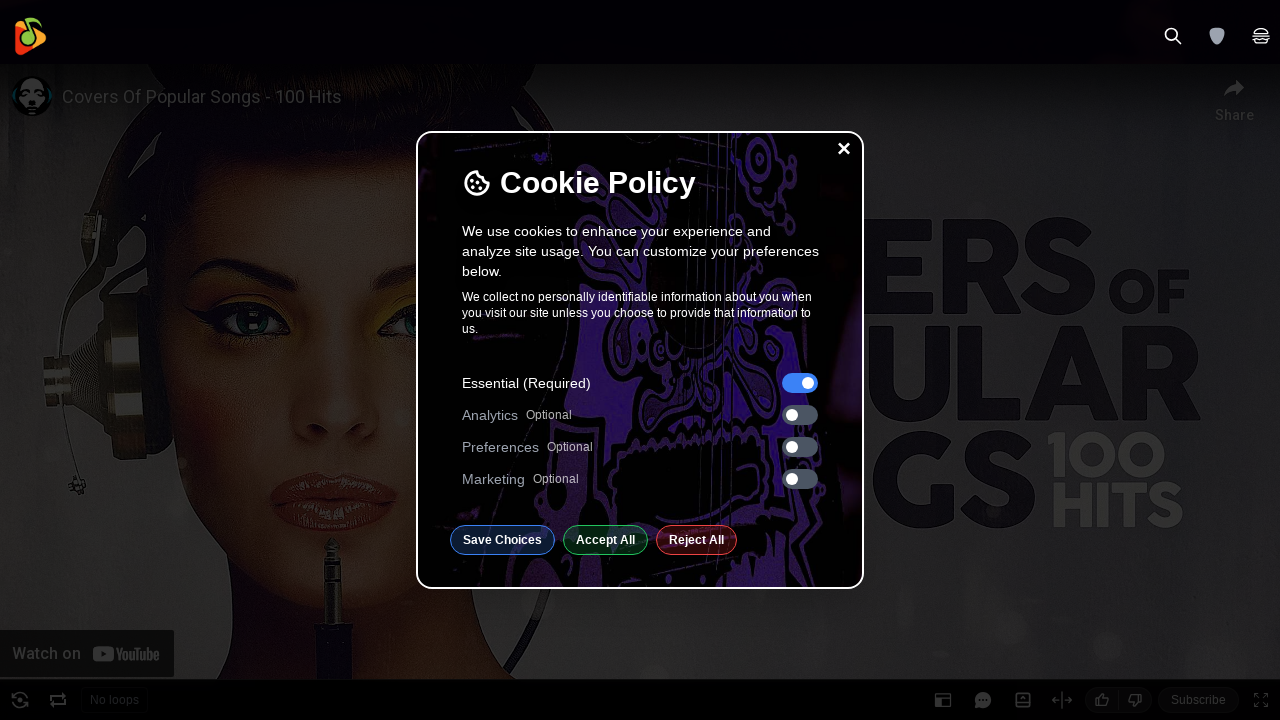

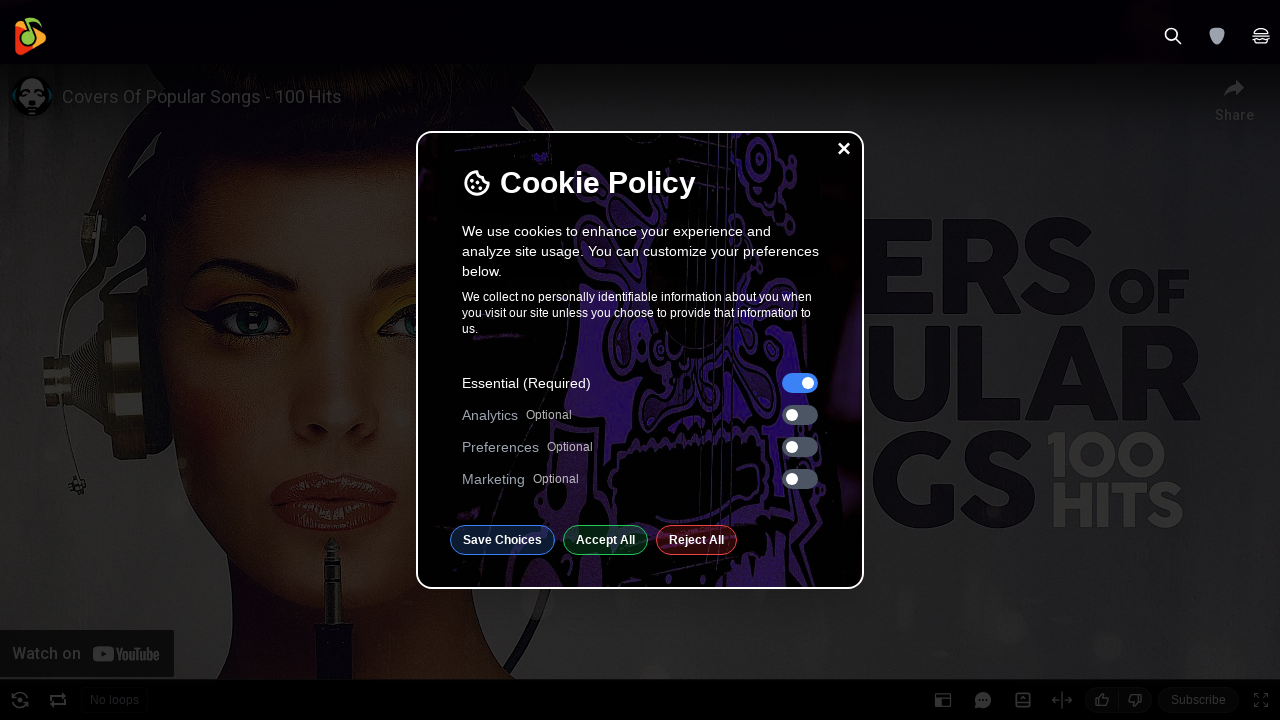